Tests handling of a delayed alert popup by clicking a button that triggers an alert after 5 seconds and then accepting it

Starting URL: https://demoqa.com/alerts

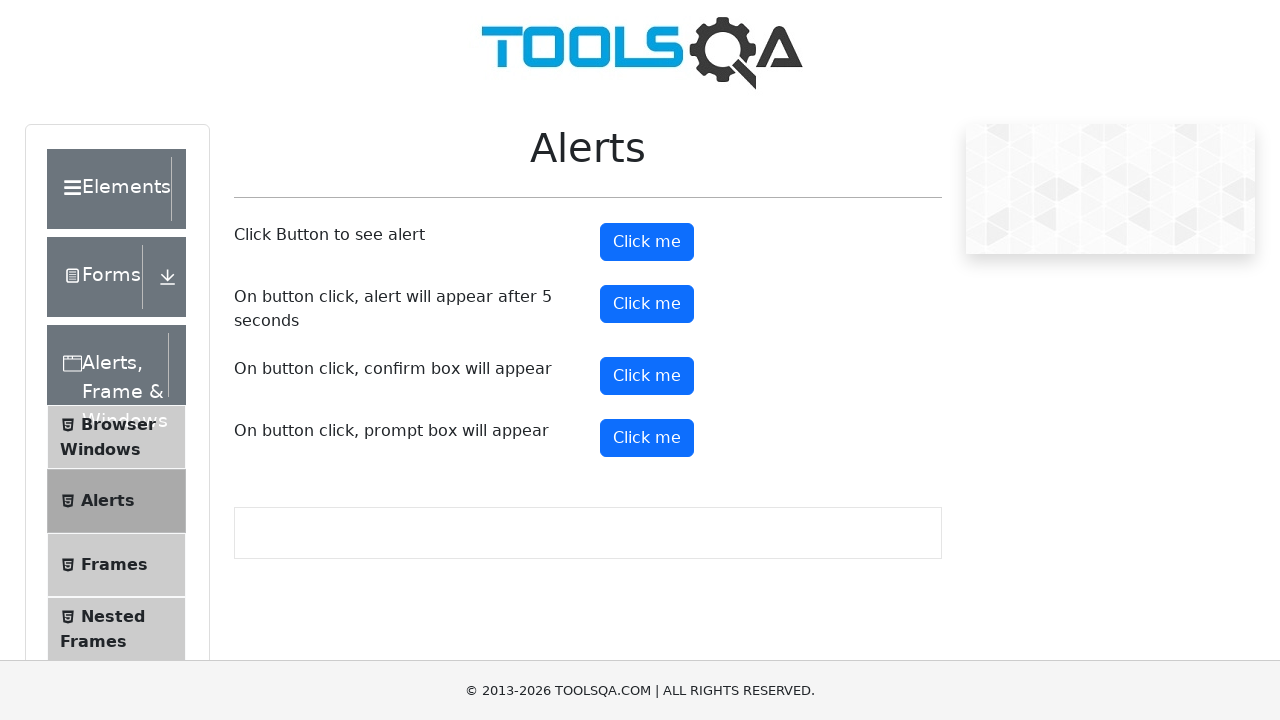

Clicked button to trigger delayed alert at (647, 304) on button#timerAlertButton
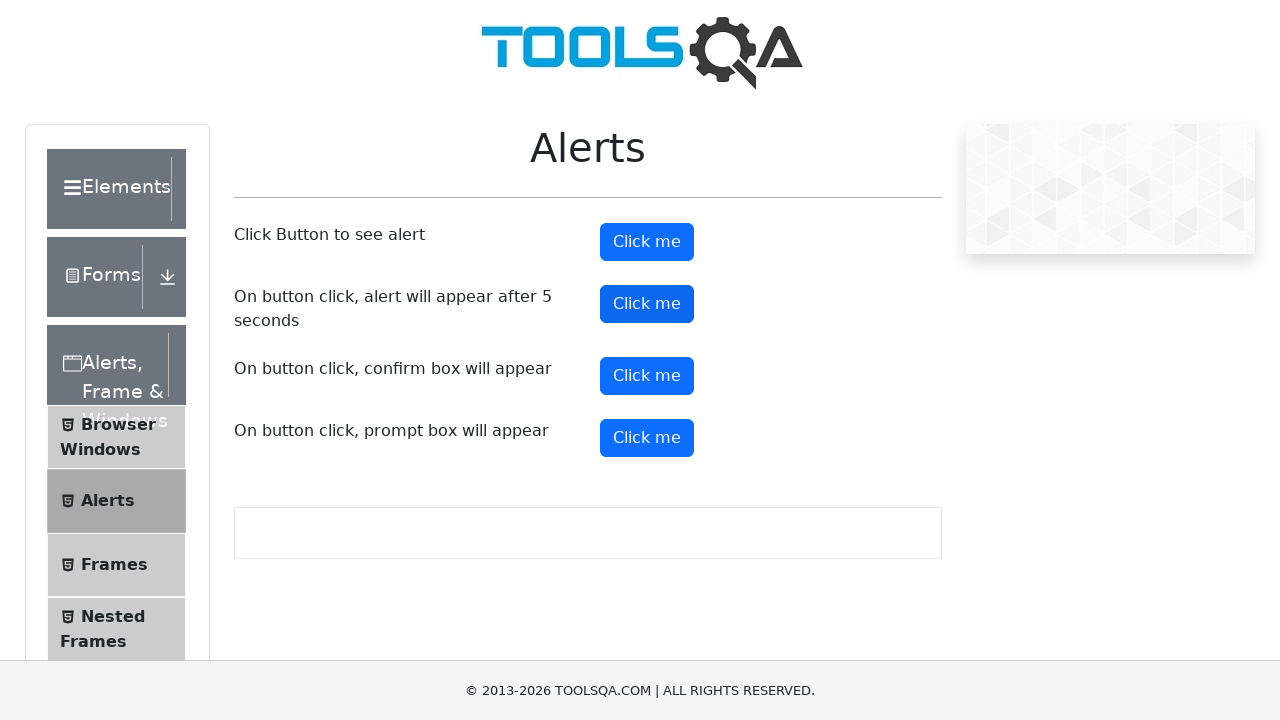

Waited 5.5 seconds for delayed alert to appear
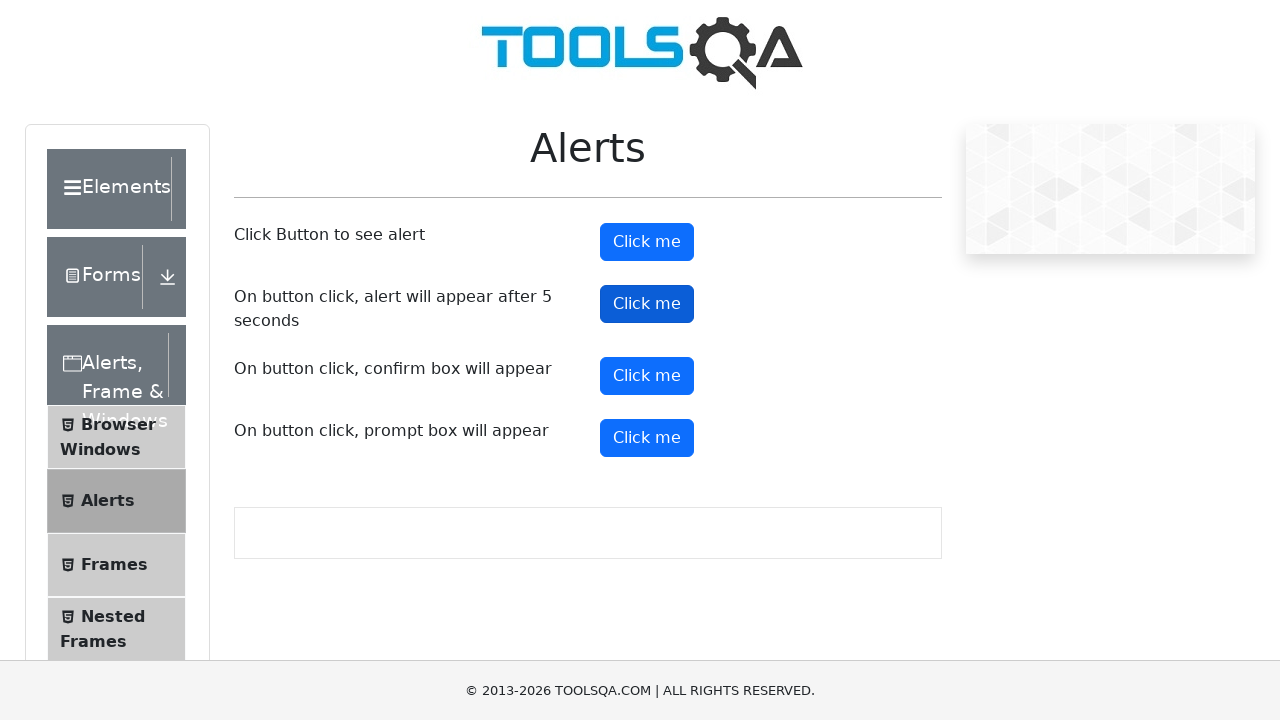

Set up dialog handler to accept alert
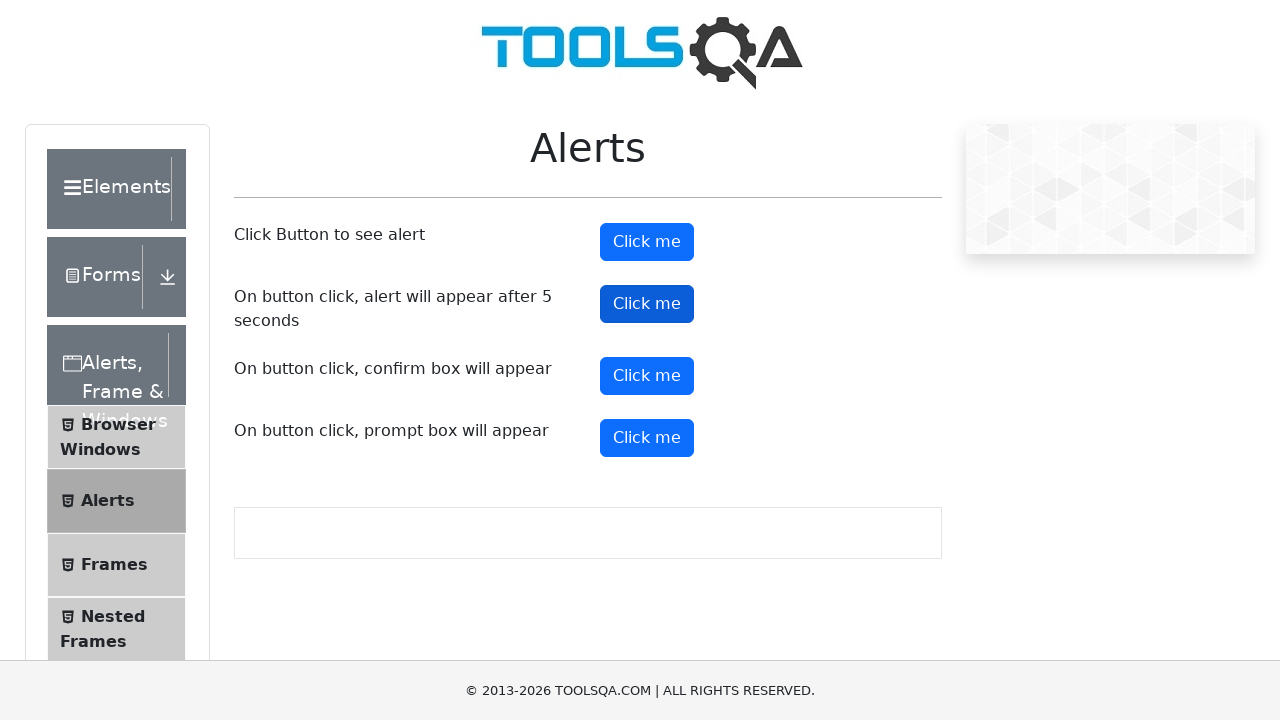

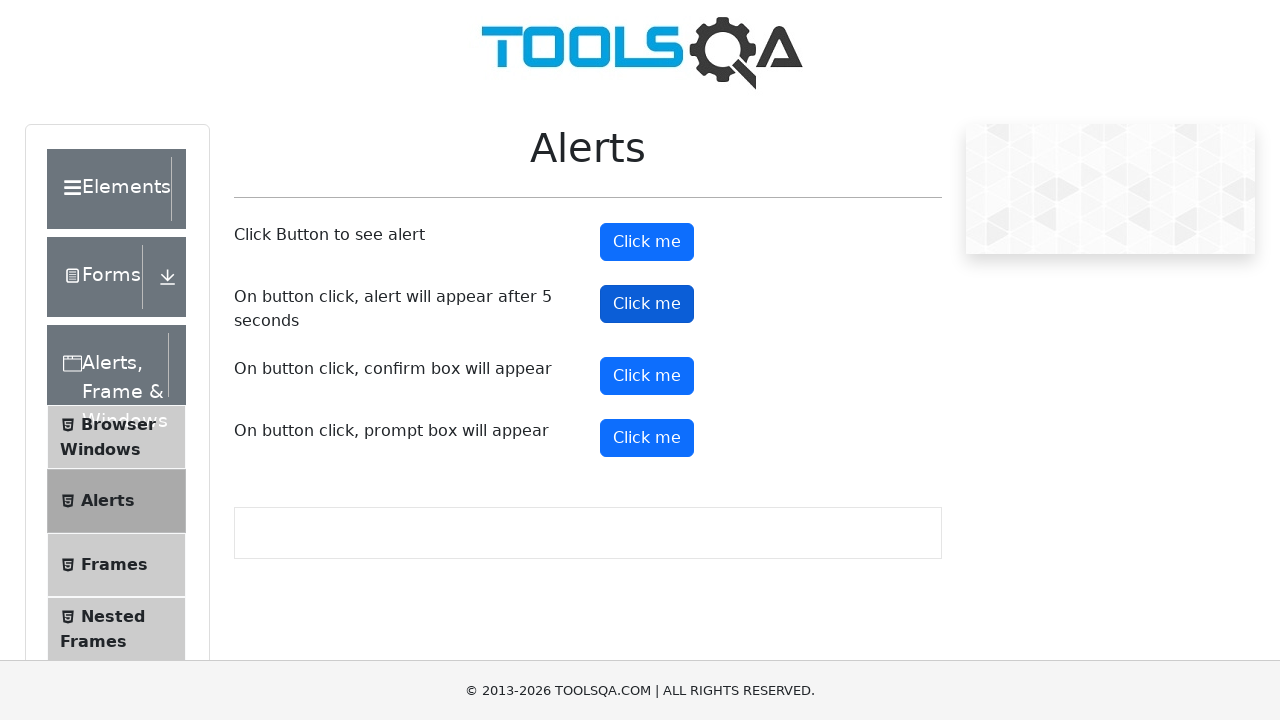